Navigates to the omayo blogspot test page and maximizes the browser window

Starting URL: https://omayo.blogspot.com/

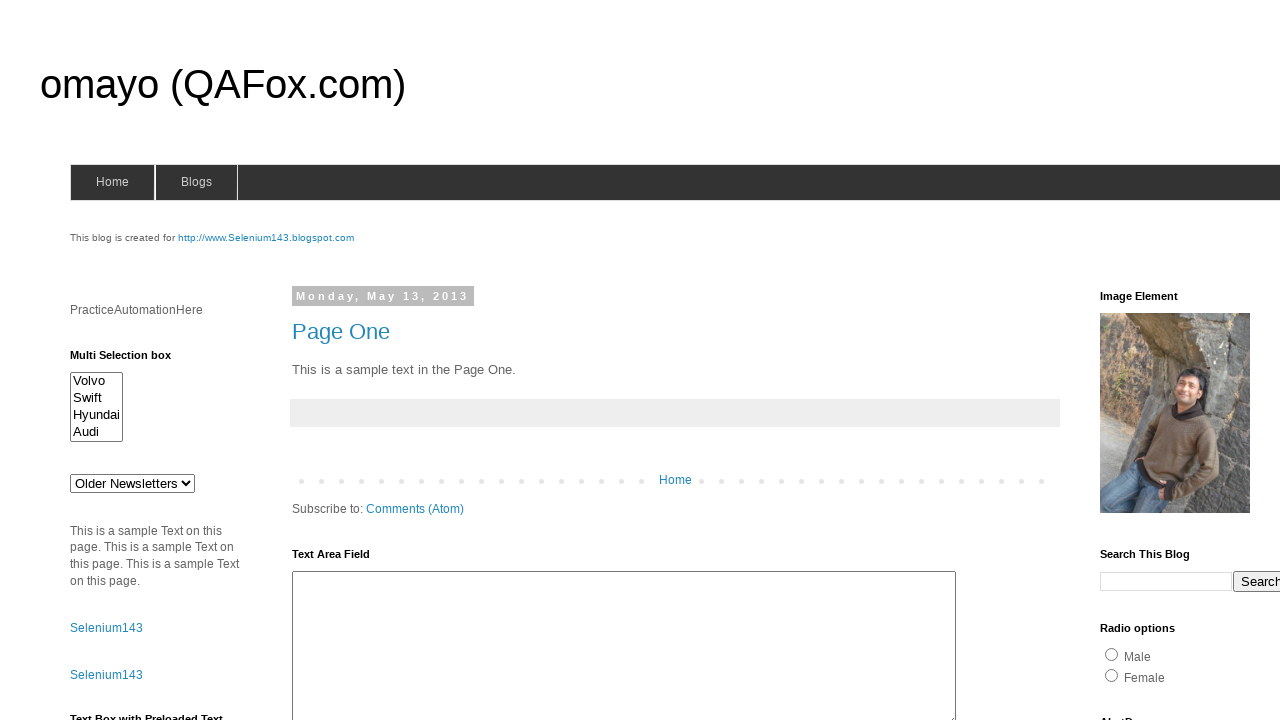

Navigated to https://omayo.blogspot.com/
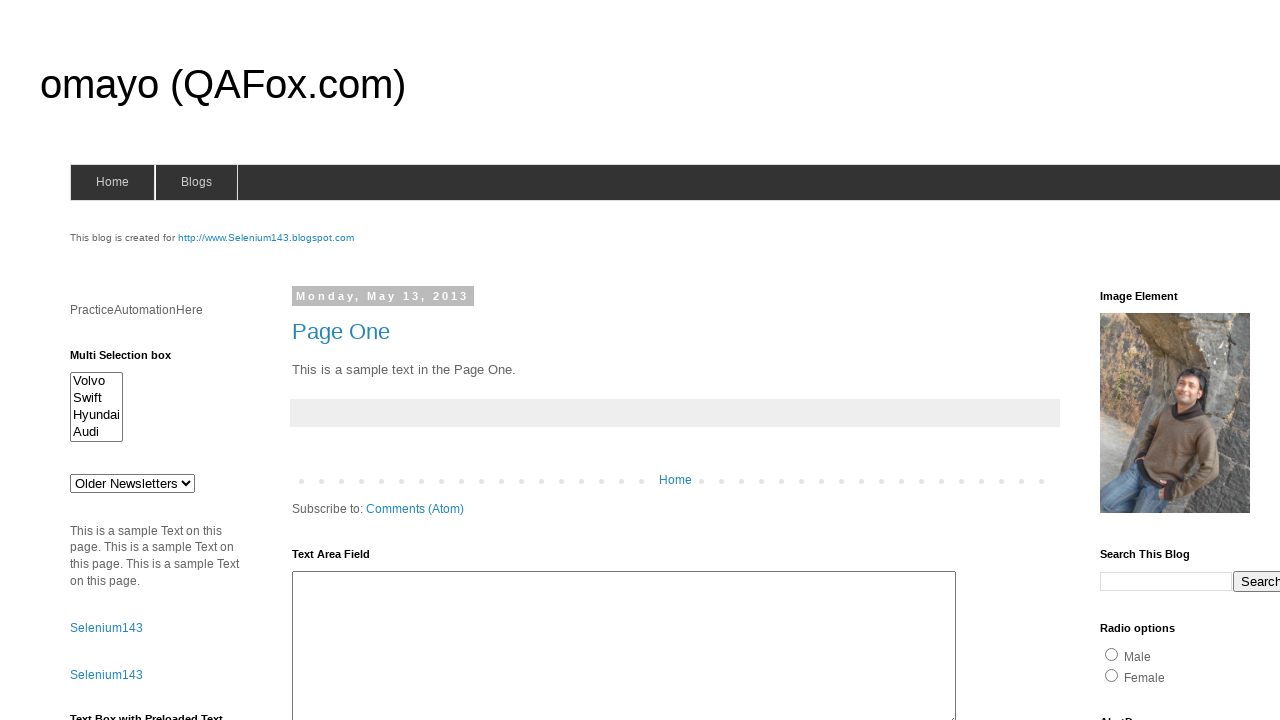

Maximized browser window to 1920x1080
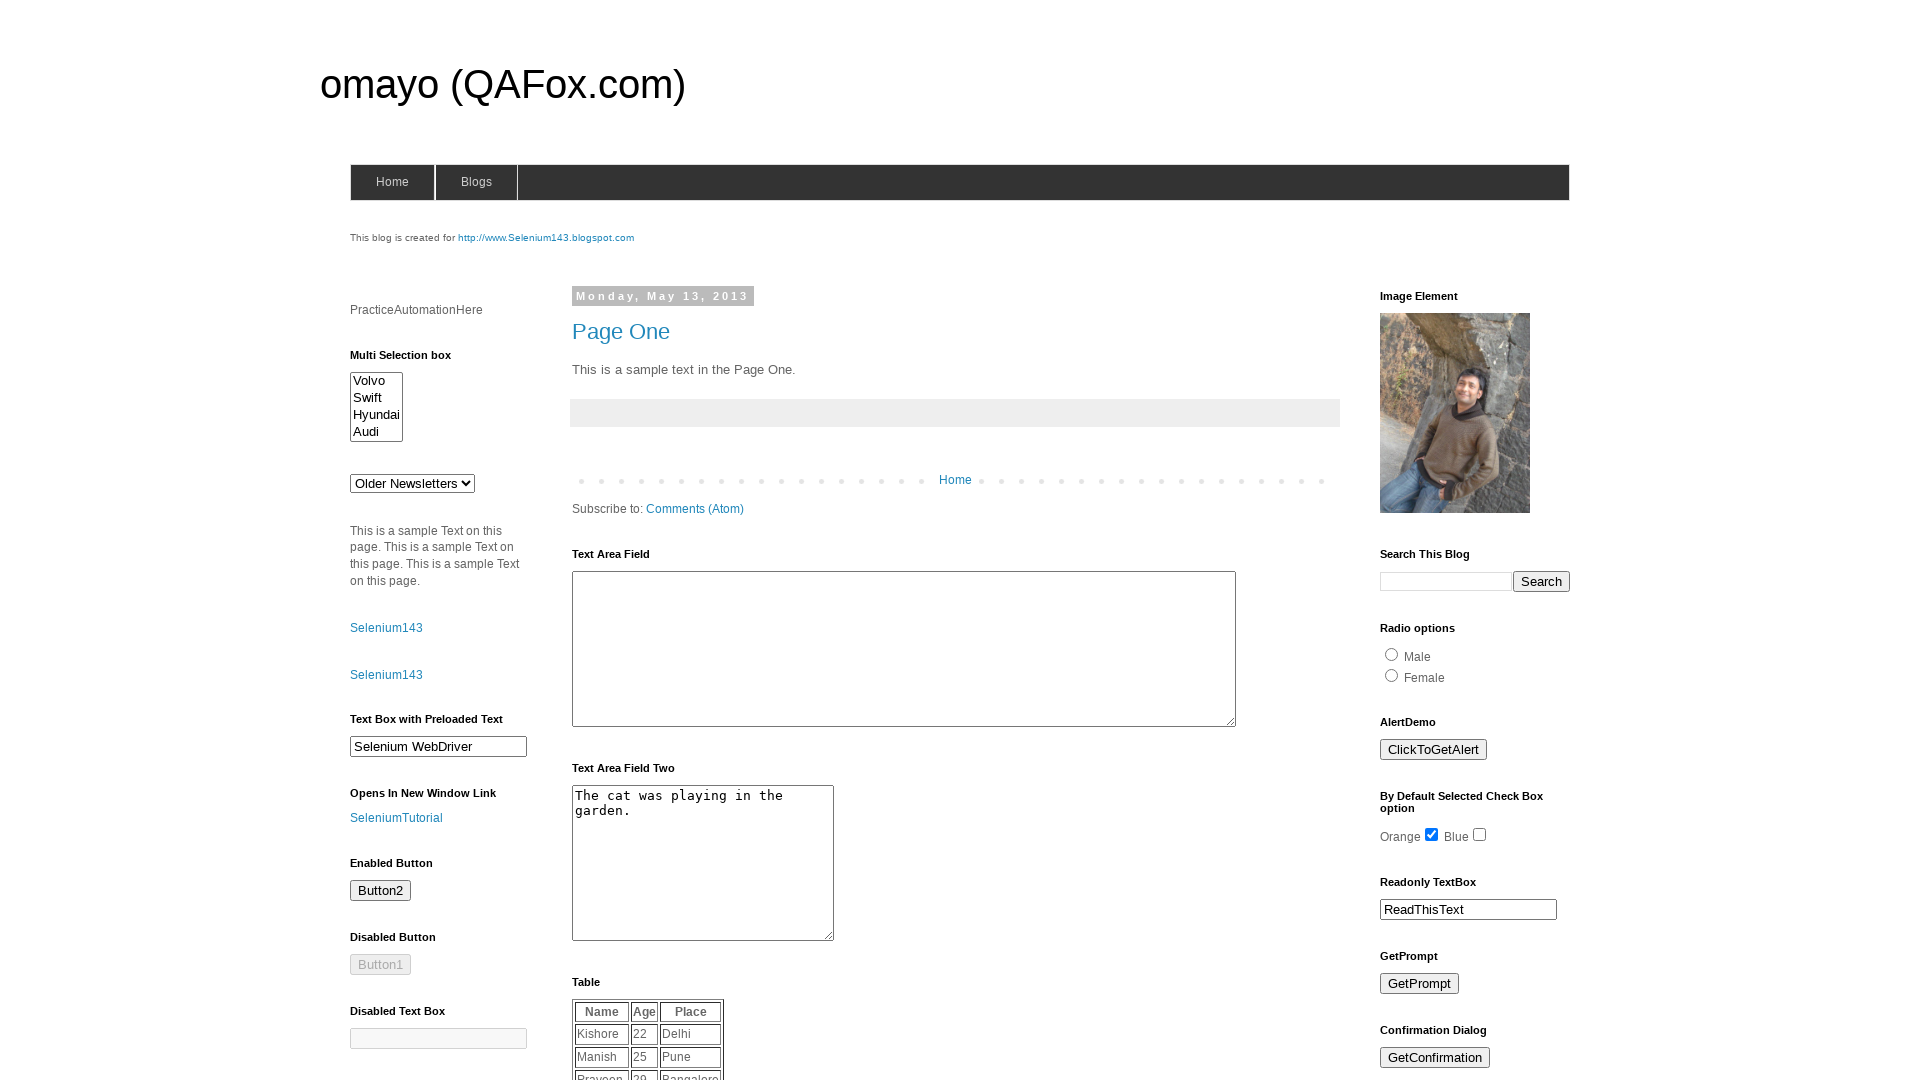

Page fully loaded and DOM content rendered
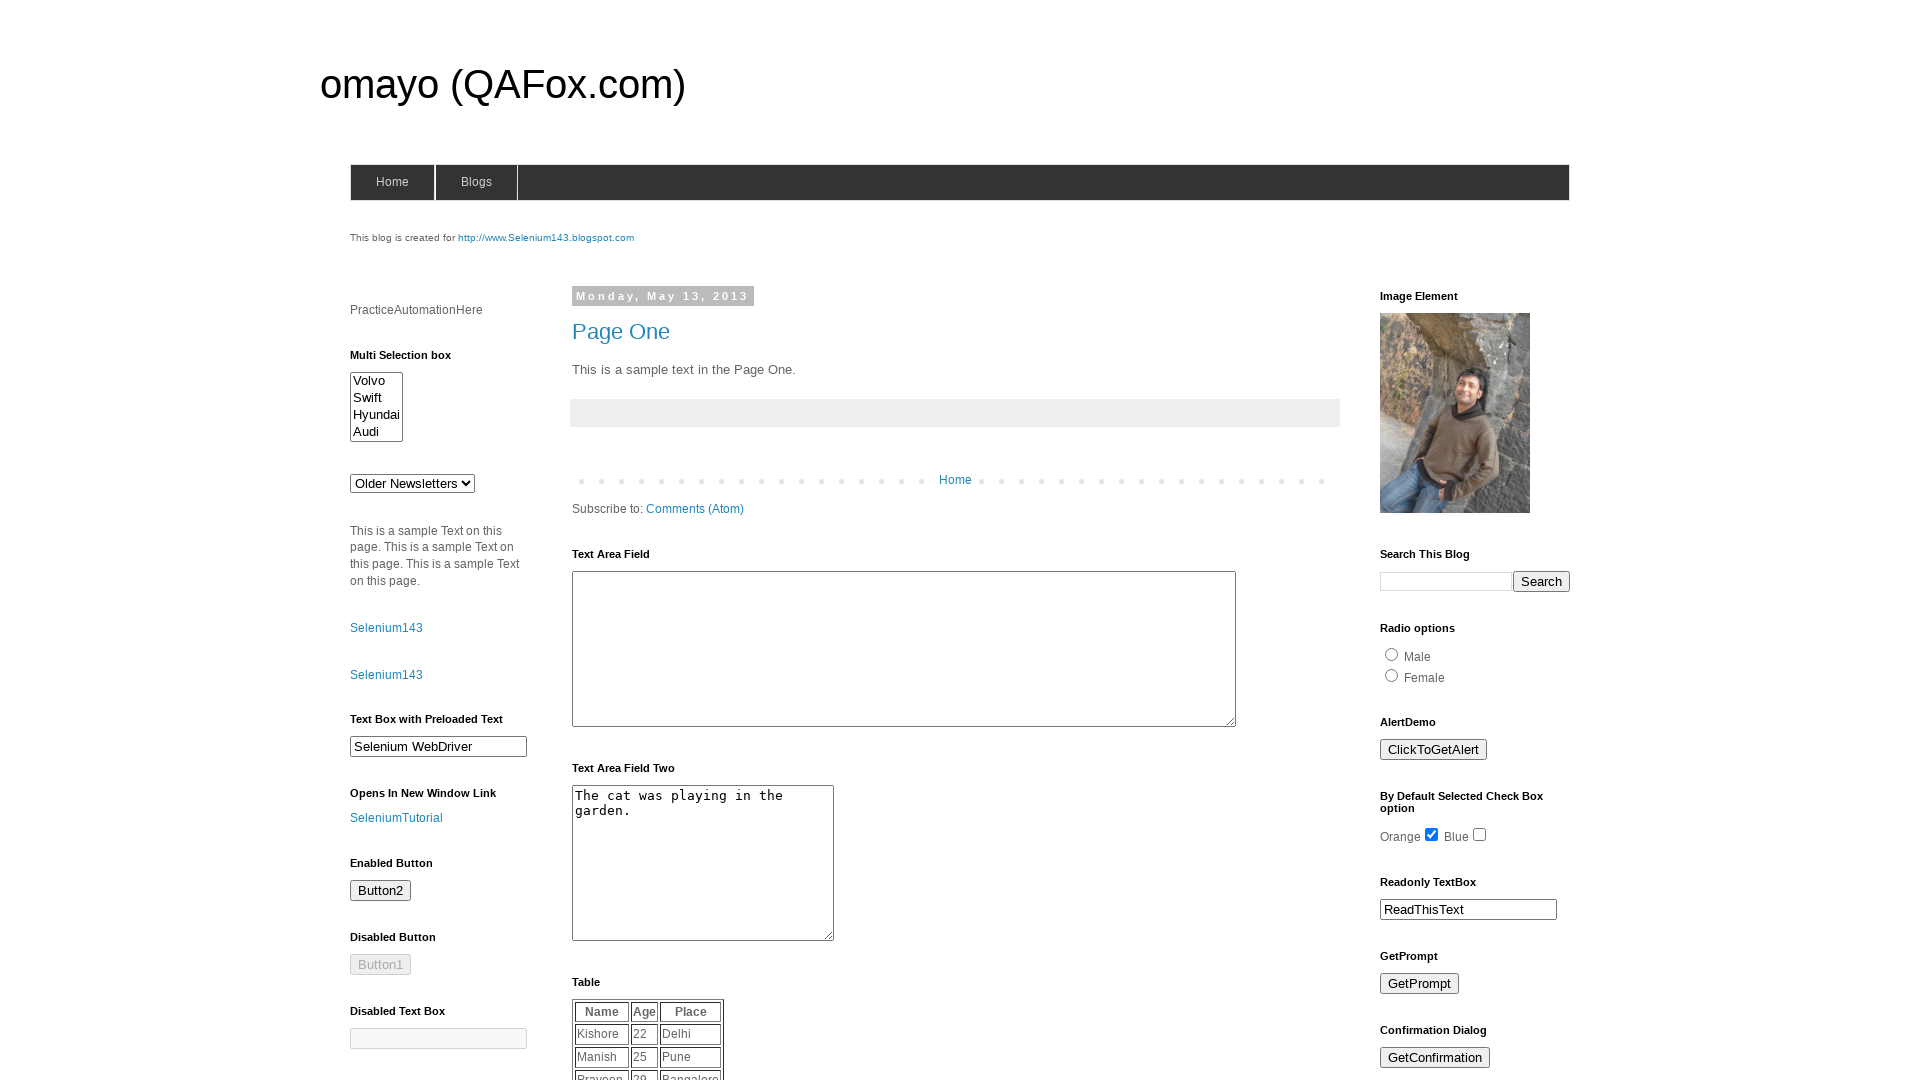

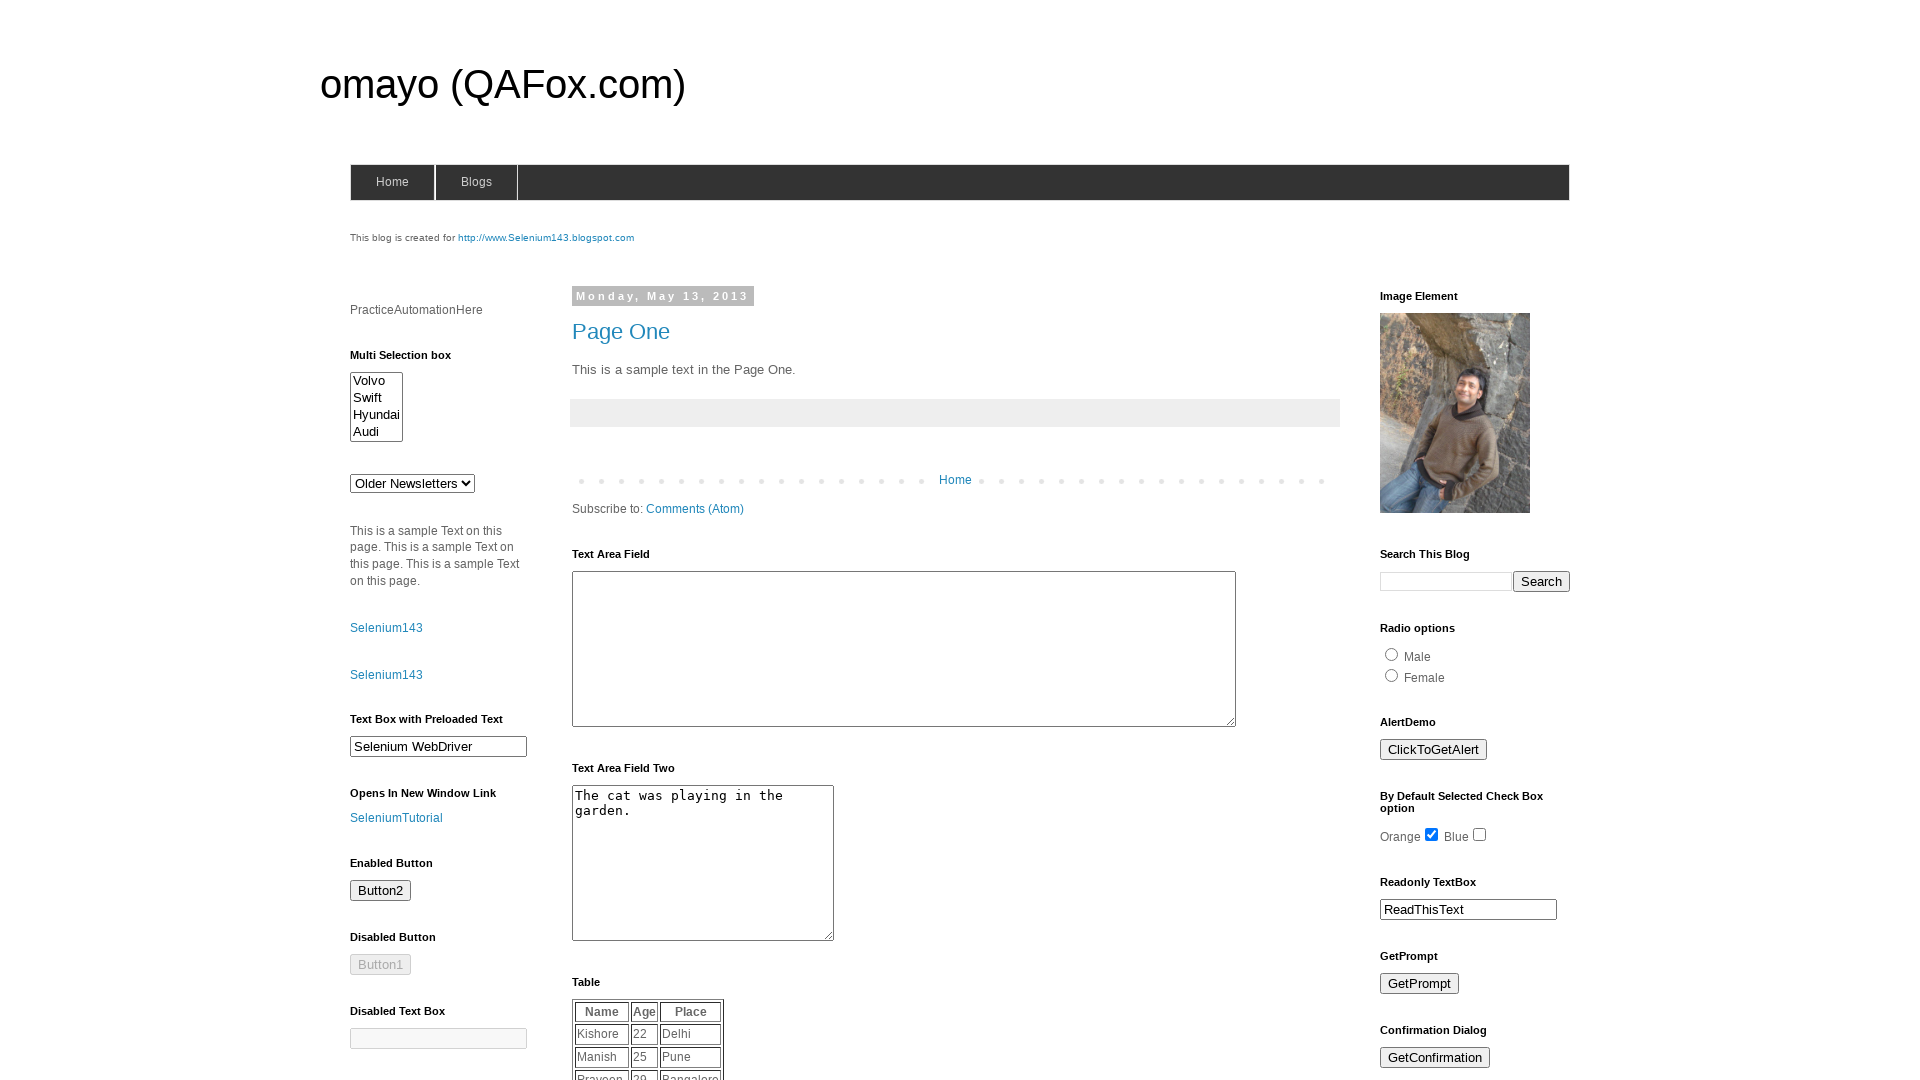